Tests that the text input field is cleared after adding a todo item

Starting URL: https://demo.playwright.dev/todomvc

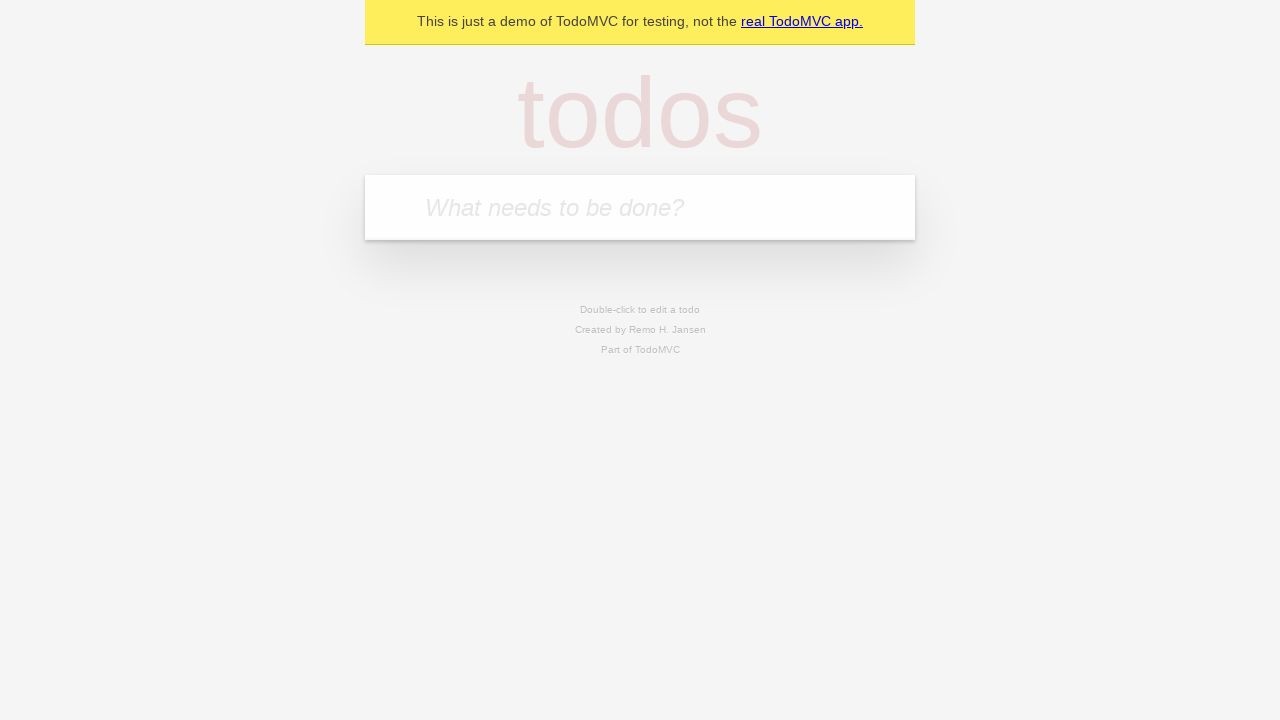

Located the todo input field with placeholder 'What needs to be done?'
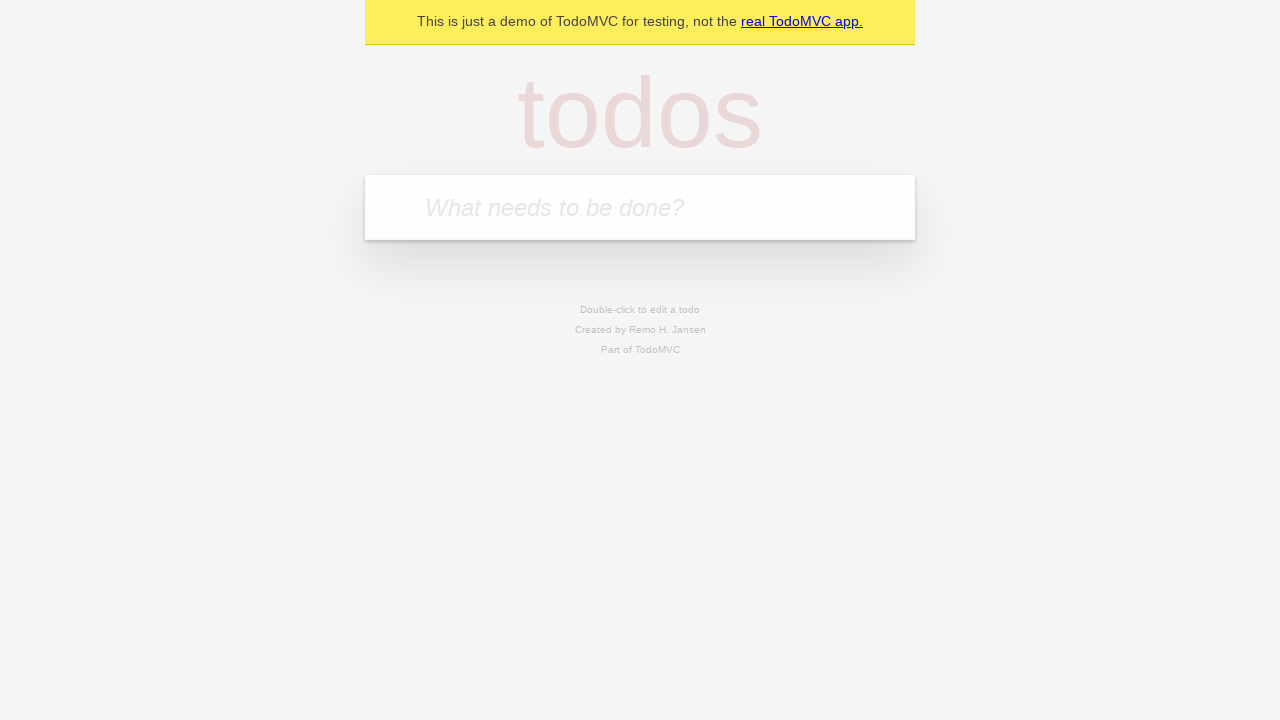

Filled todo input field with 'buy some cheese' on internal:attr=[placeholder="What needs to be done?"i]
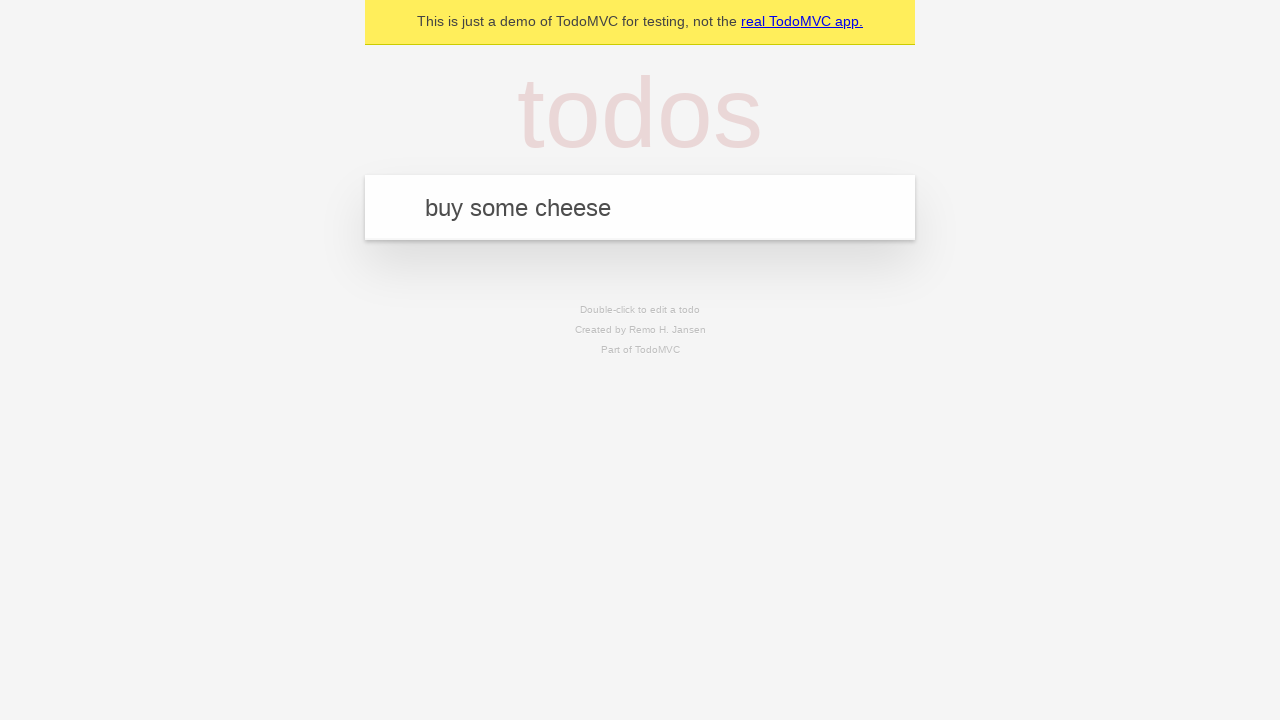

Pressed Enter to add the todo item on internal:attr=[placeholder="What needs to be done?"i]
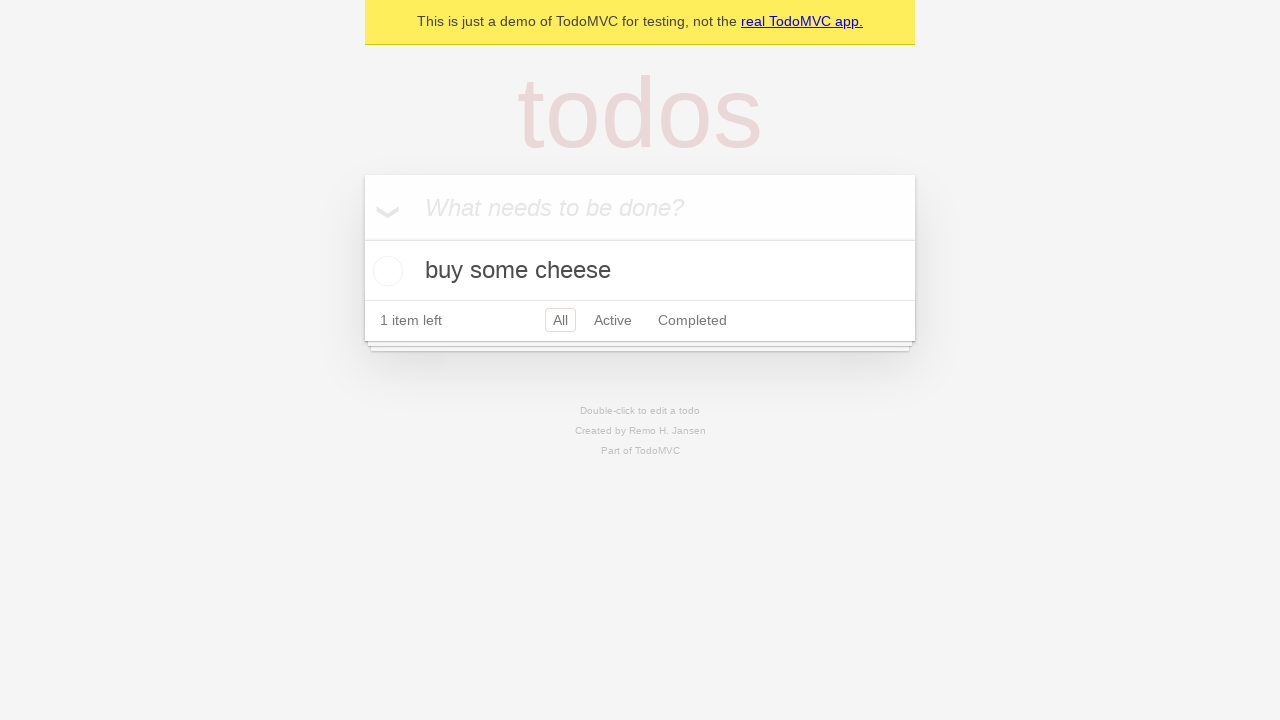

Waited for todo item to appear in the list
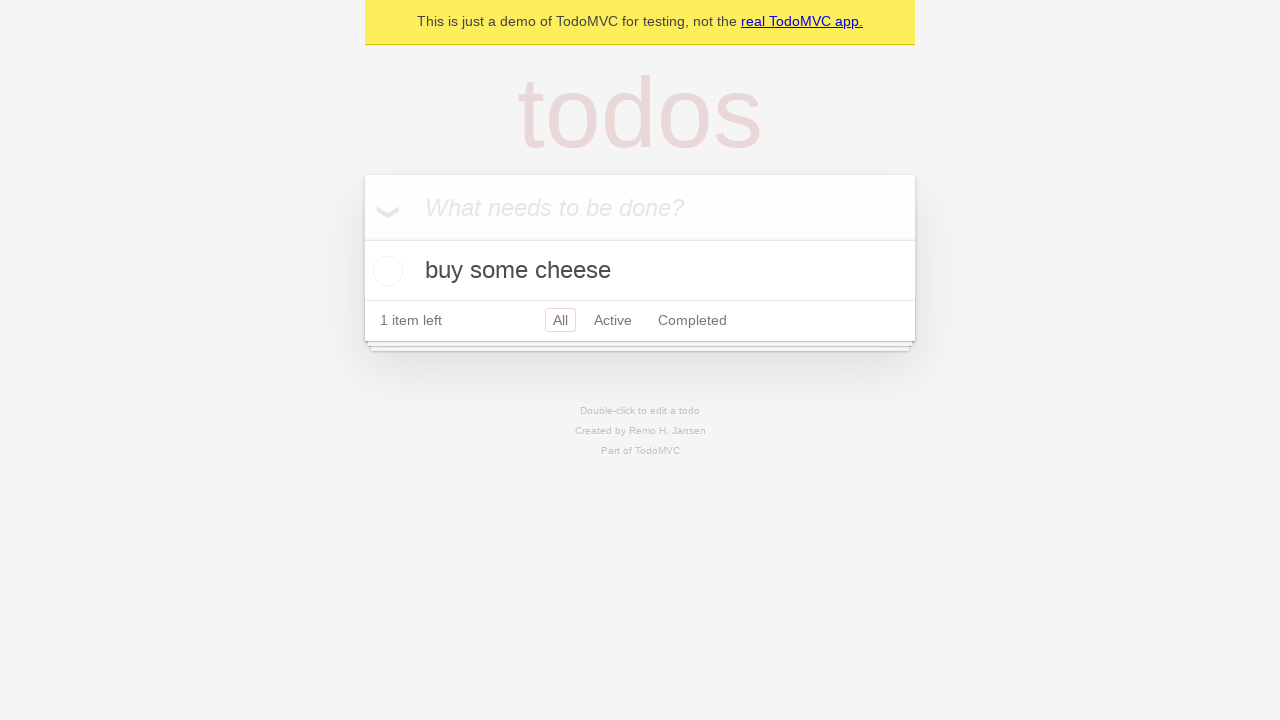

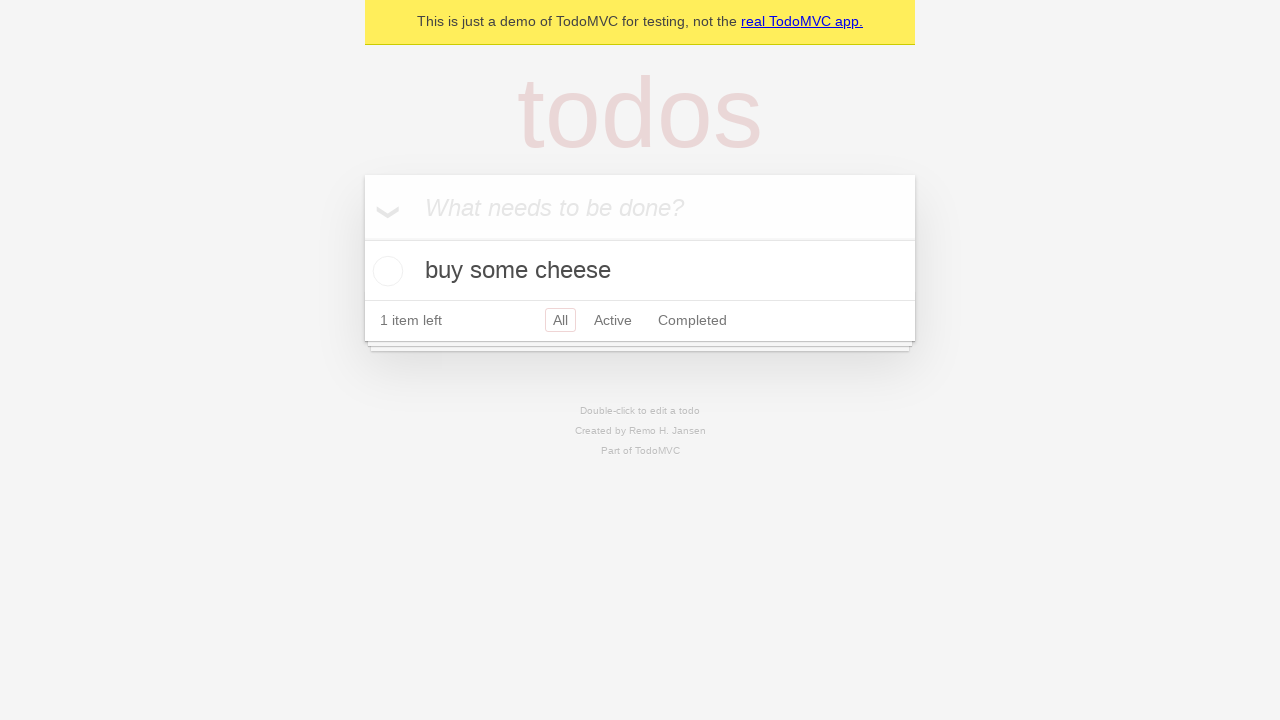